Tests date picker functionality by selecting a specific date (June 15, 2027) through the calendar widget and verifying the selected values appear in the input fields

Starting URL: https://rahulshettyacademy.com/seleniumPractise/#/offers

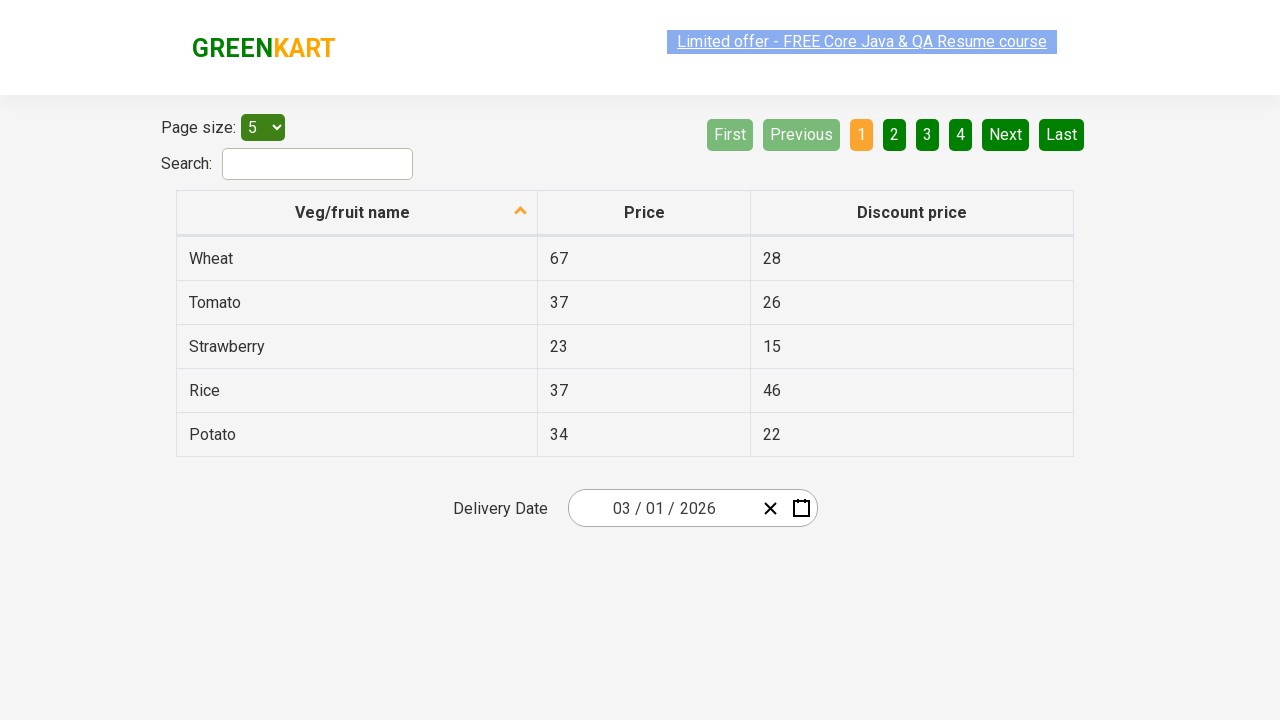

Clicked date picker input group to open calendar widget at (662, 508) on .react-date-picker__inputGroup
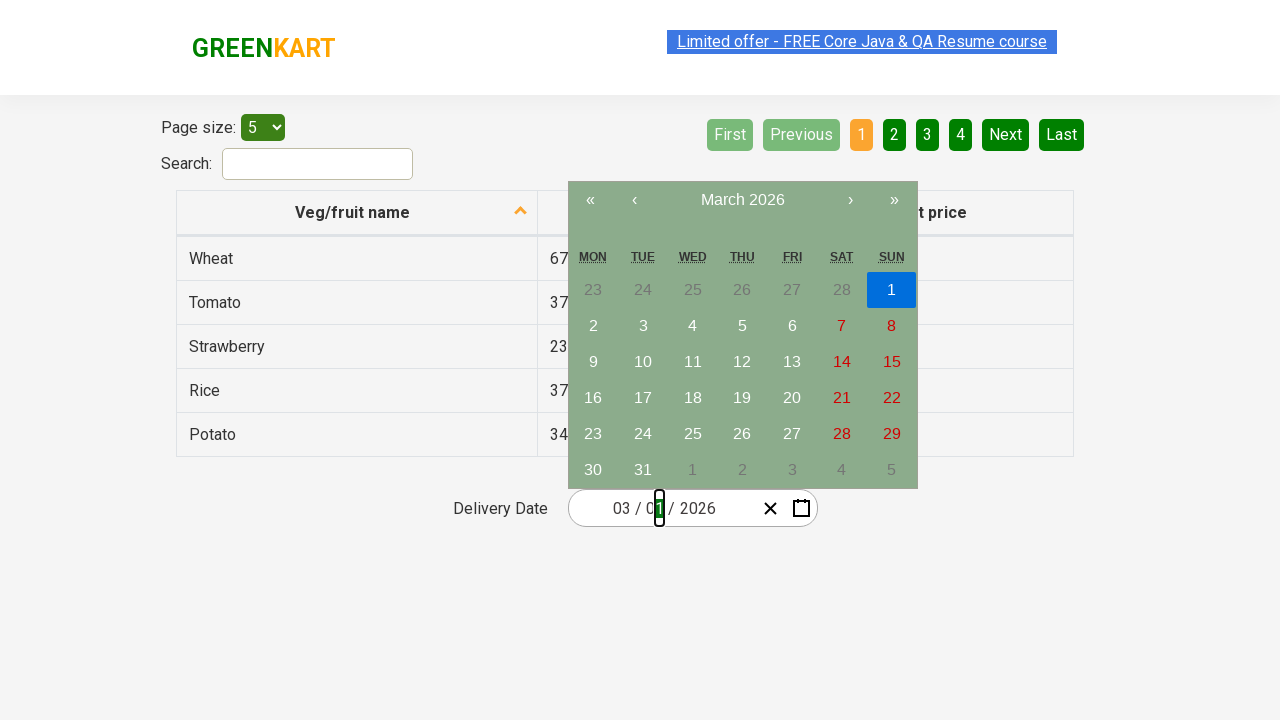

Clicked navigation label to navigate to month view at (742, 200) on .react-calendar__navigation__label
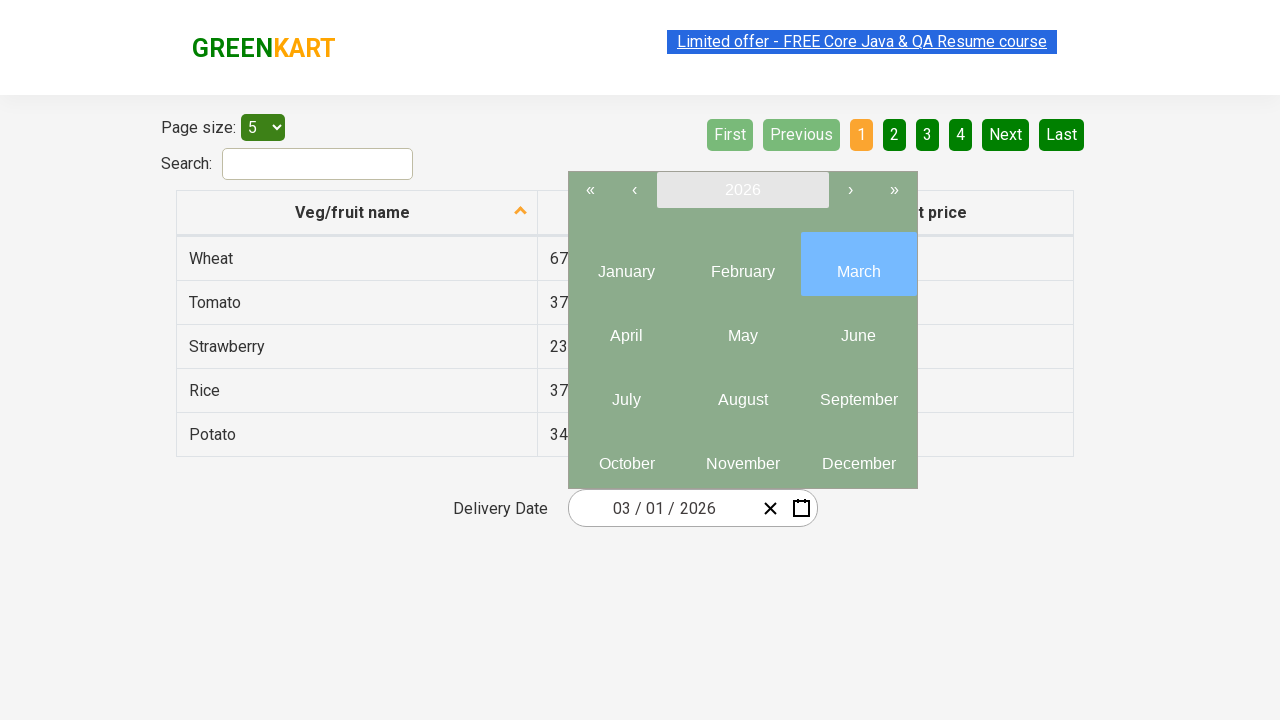

Clicked navigation label again to navigate to year view at (742, 190) on .react-calendar__navigation__label
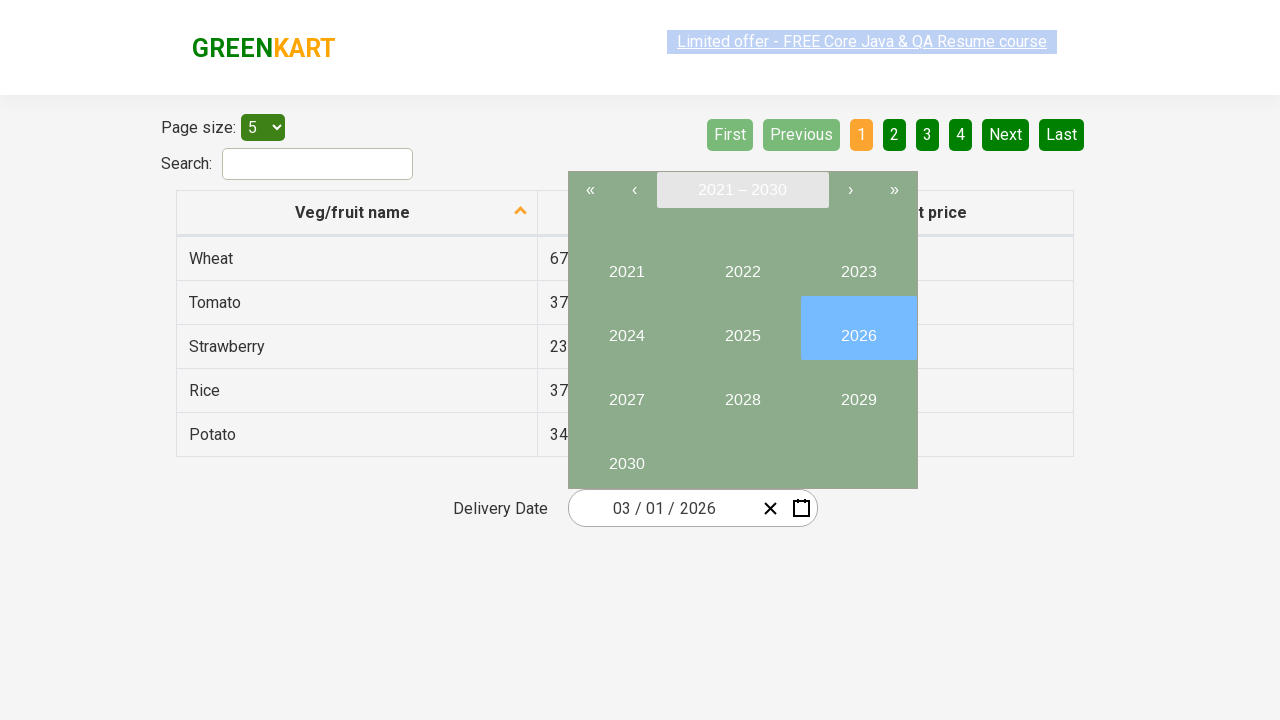

Selected year 2027 from year view at (626, 392) on button:has-text('2027')
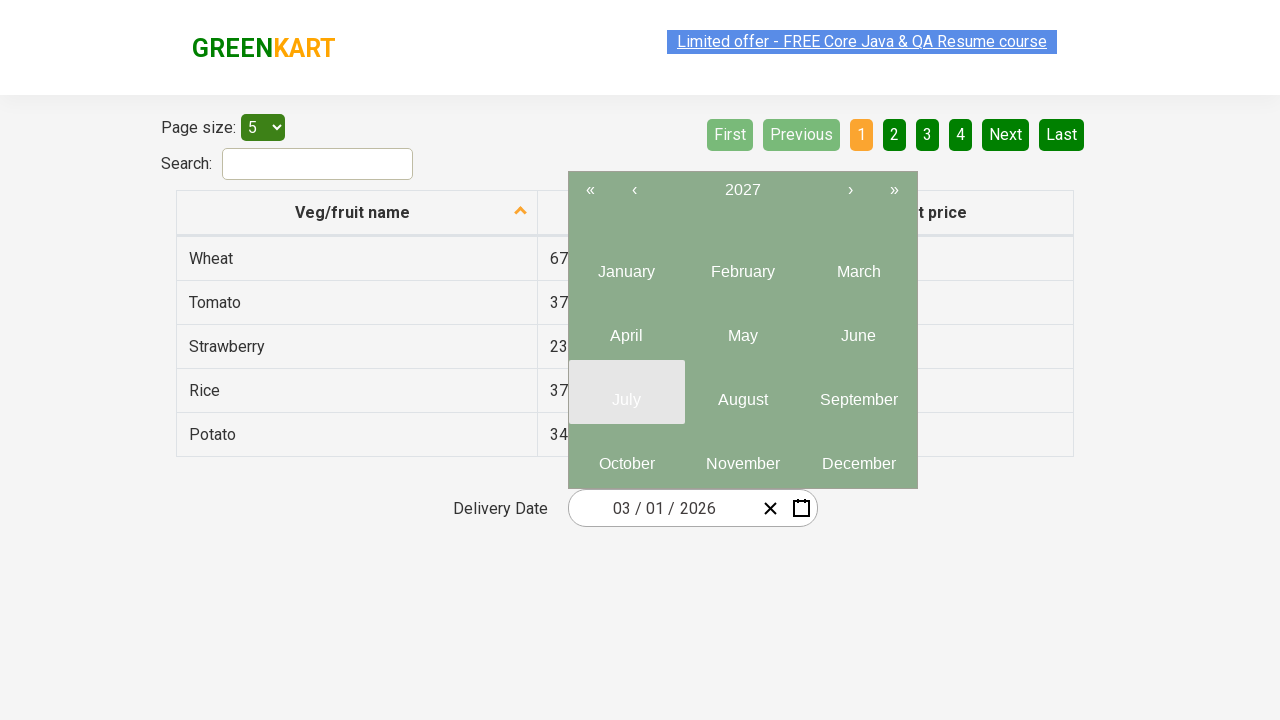

Selected month 6 (June) from month picker at (858, 328) on .react-calendar__year-view__months__month >> nth=5
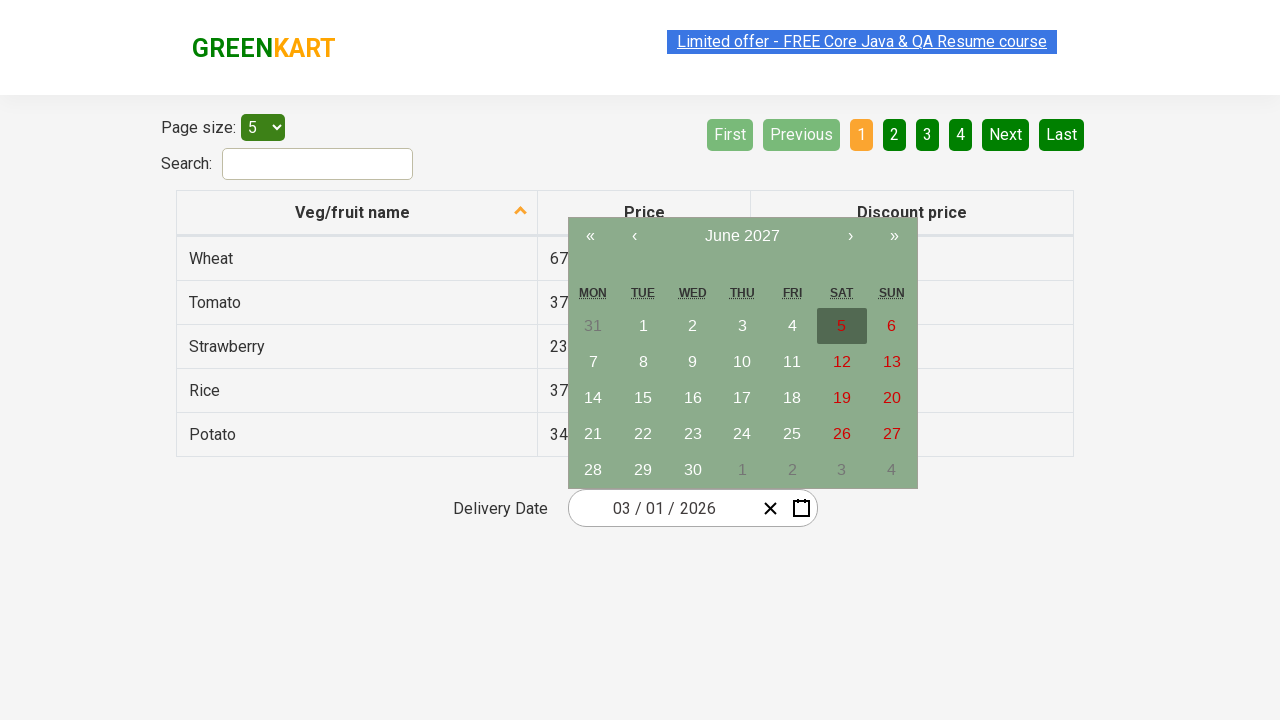

Selected date 15 from calendar at (643, 398) on abbr:has-text('15')
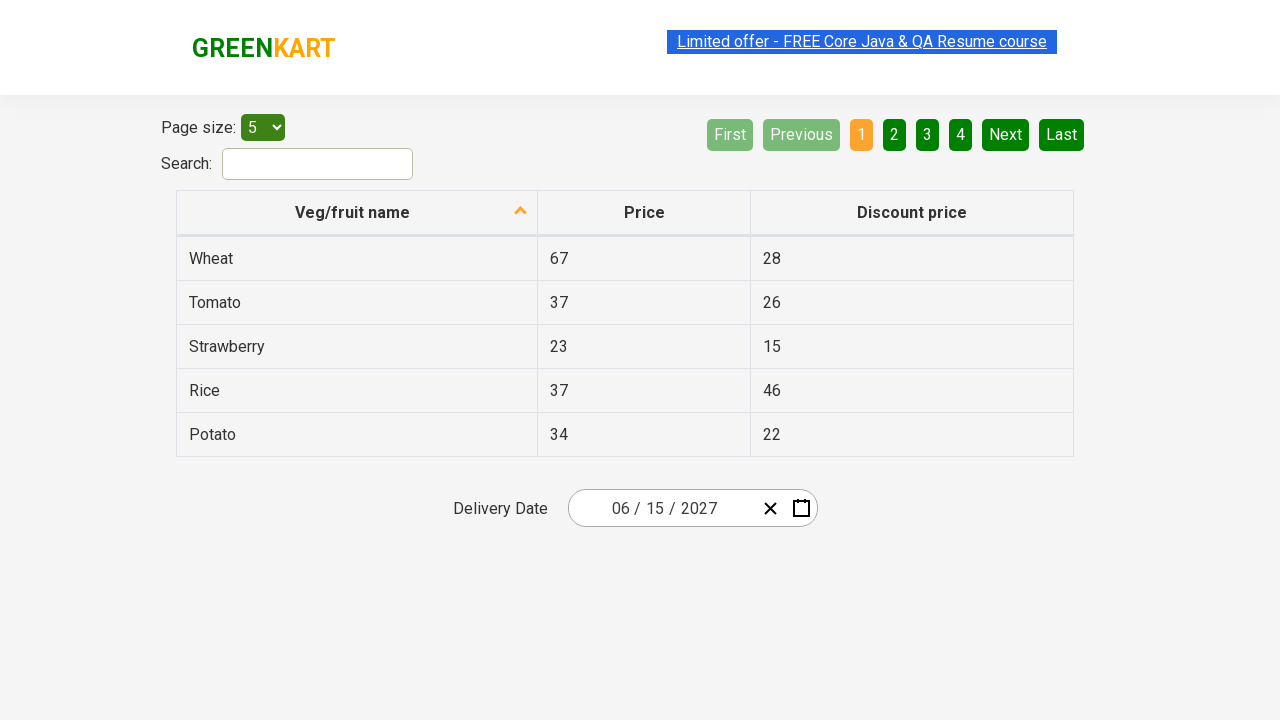

Verified input field 0 contains expected value '6'
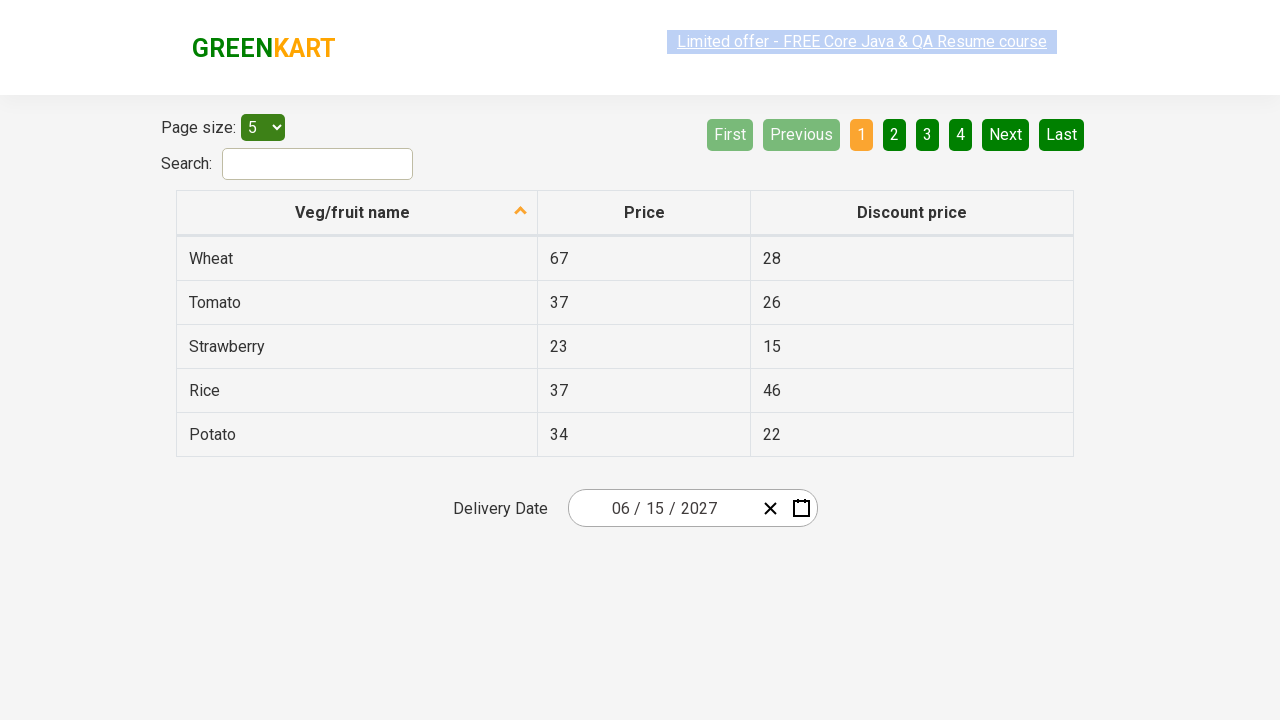

Verified input field 1 contains expected value '15'
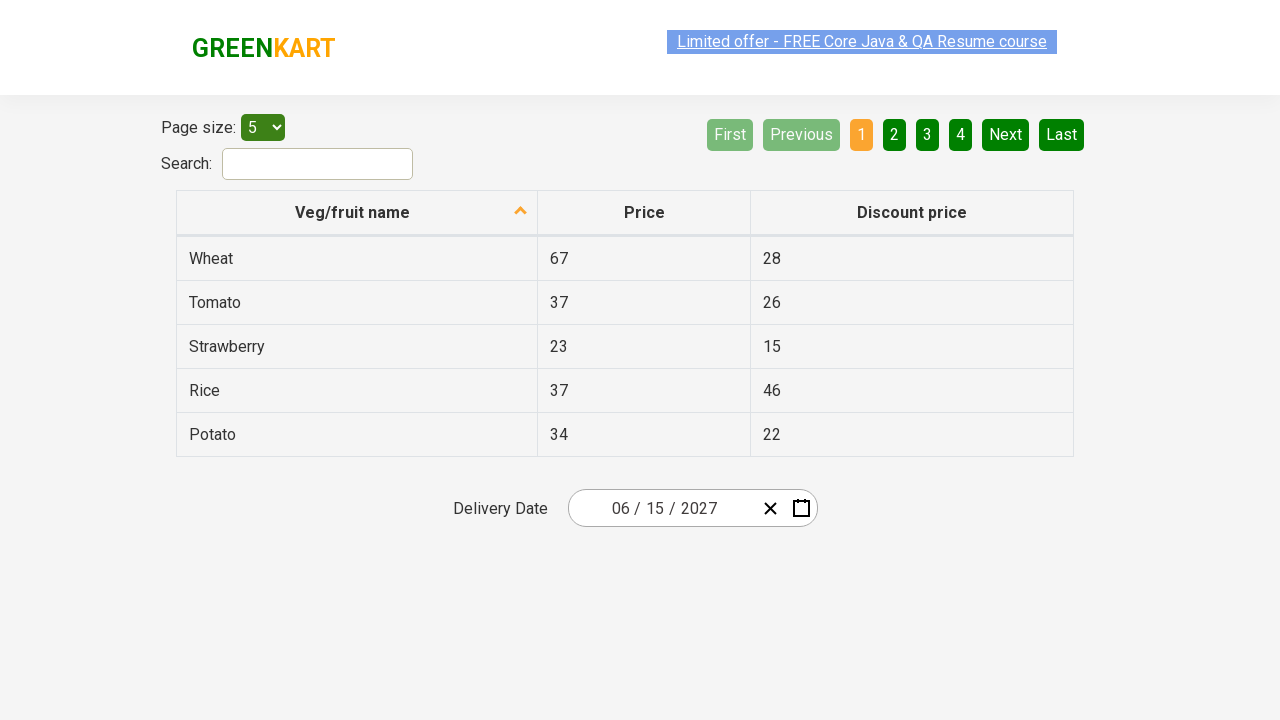

Verified input field 2 contains expected value '2027'
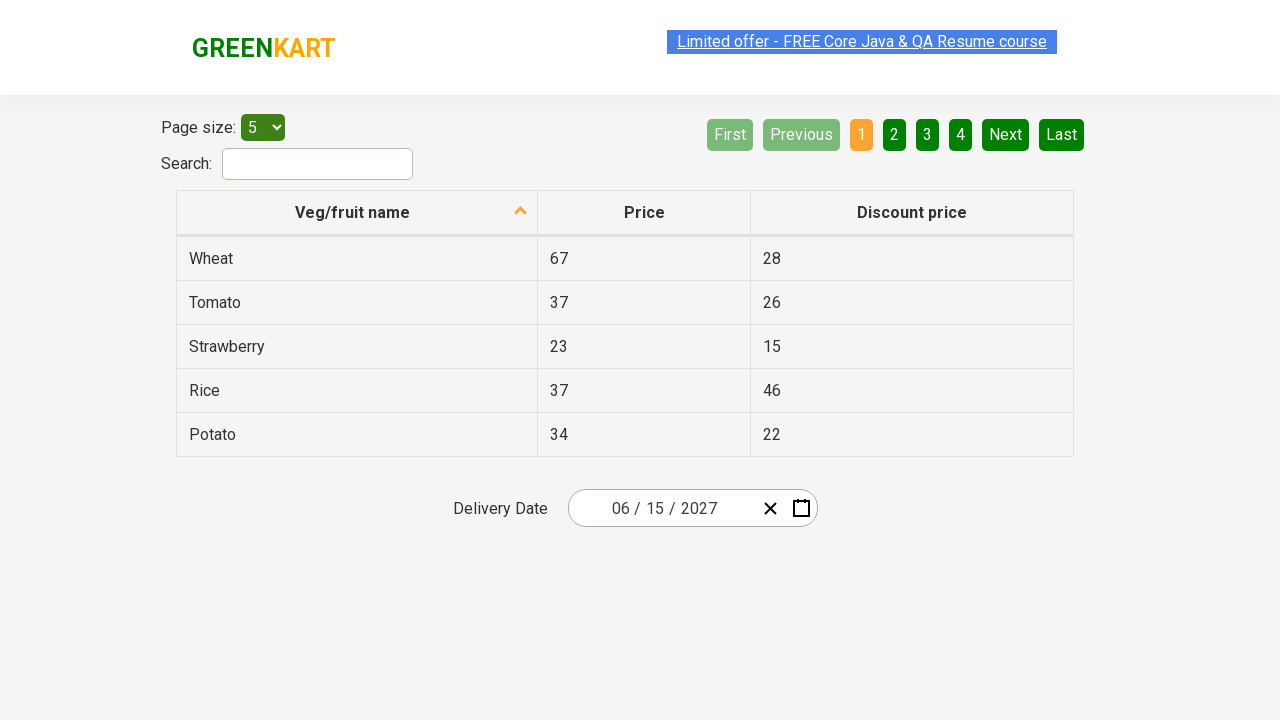

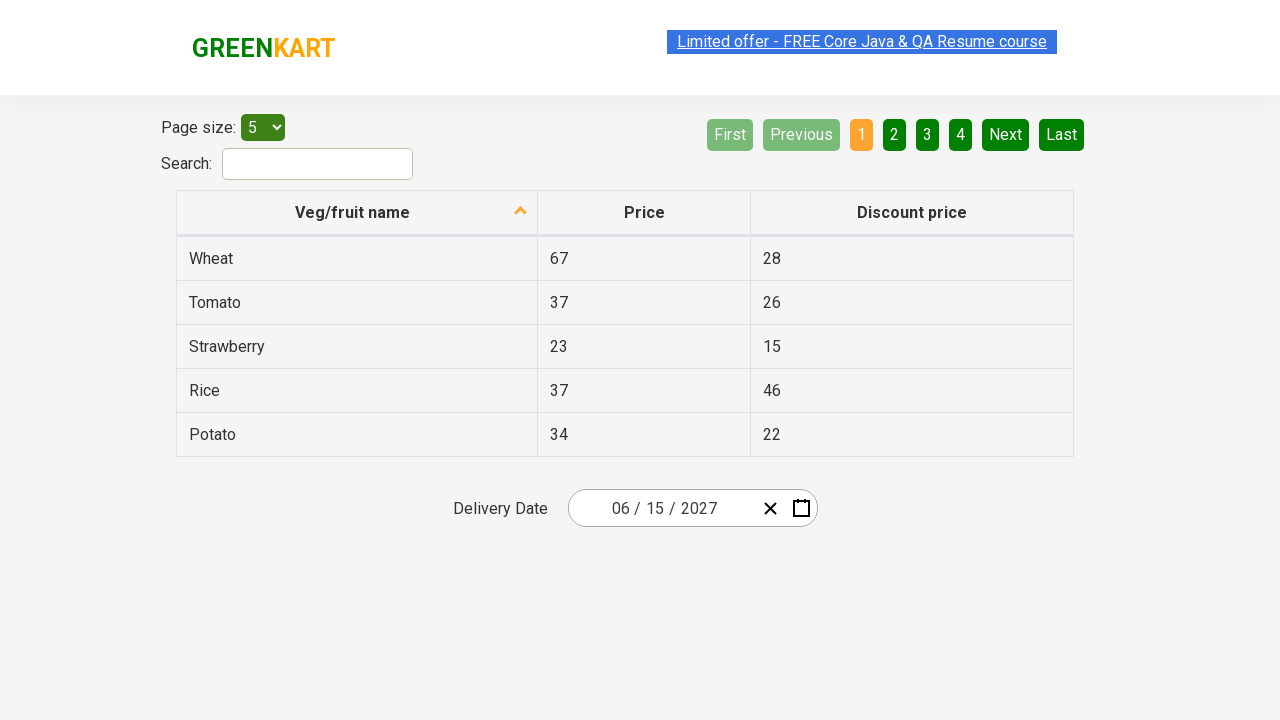